Tests filtering to display only completed todo items

Starting URL: https://demo.playwright.dev/todomvc

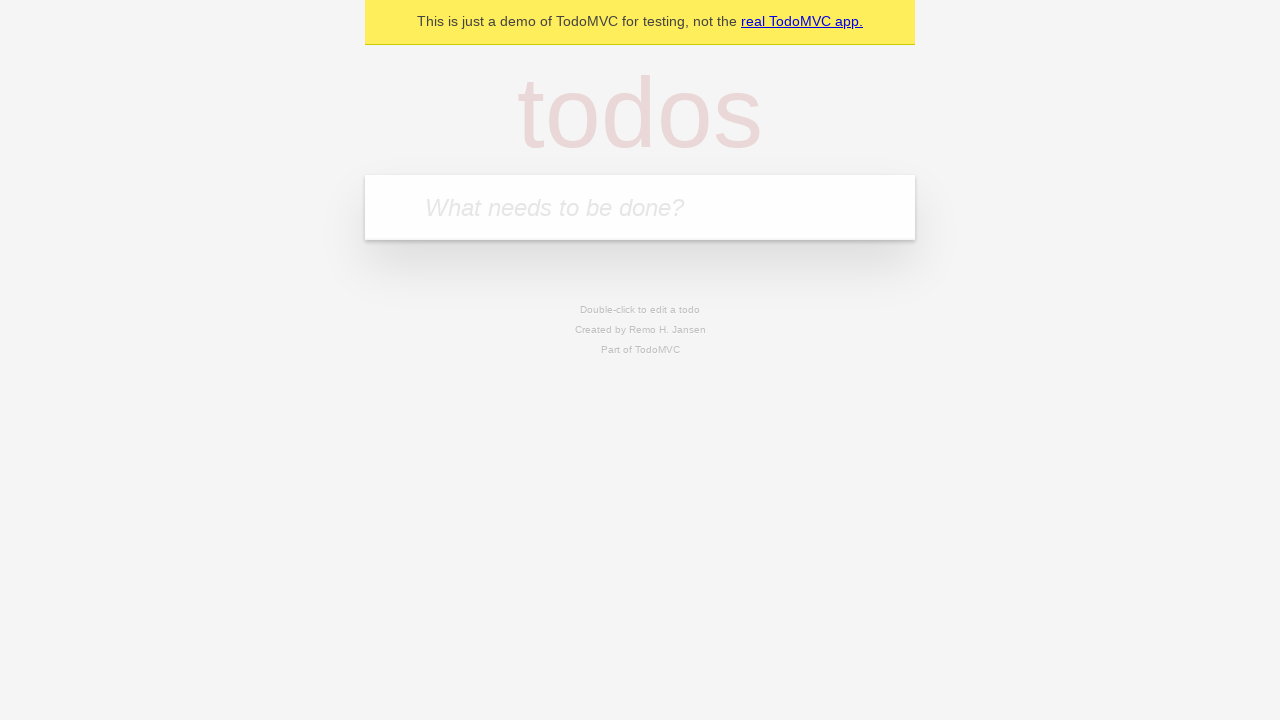

Filled todo input with 'buy some cheese' on internal:attr=[placeholder="What needs to be done?"i]
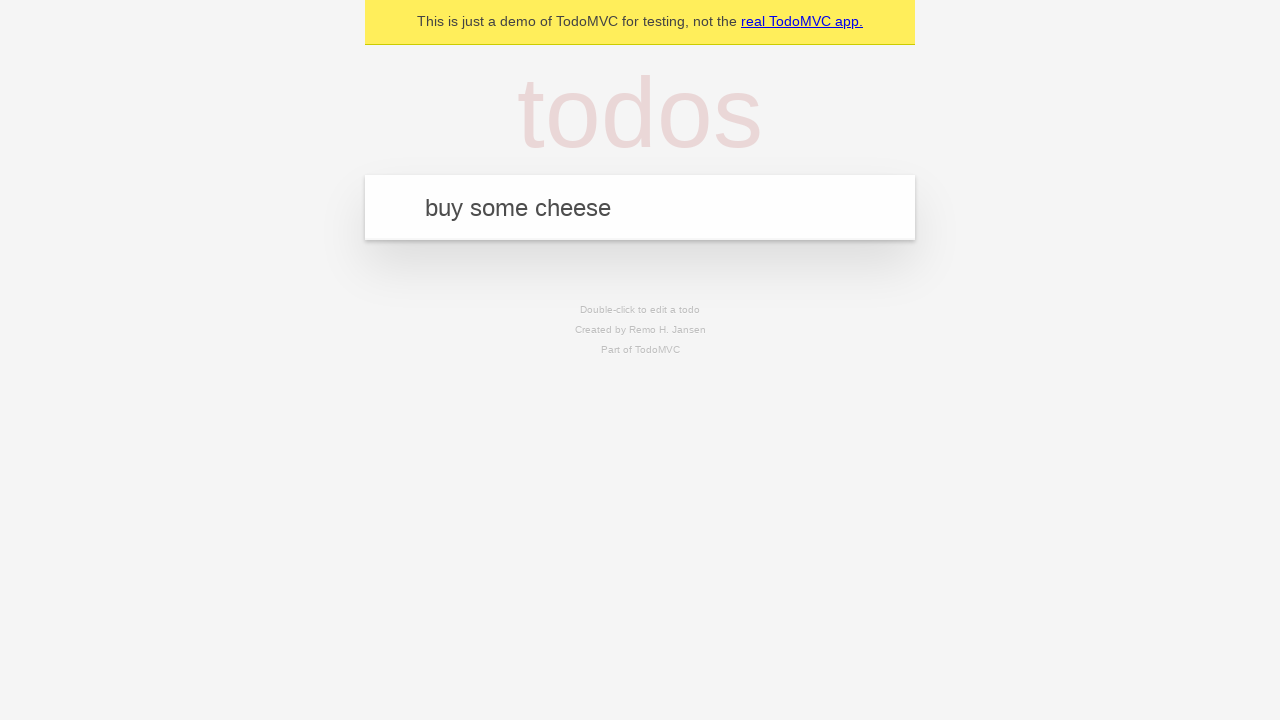

Pressed Enter to create first todo on internal:attr=[placeholder="What needs to be done?"i]
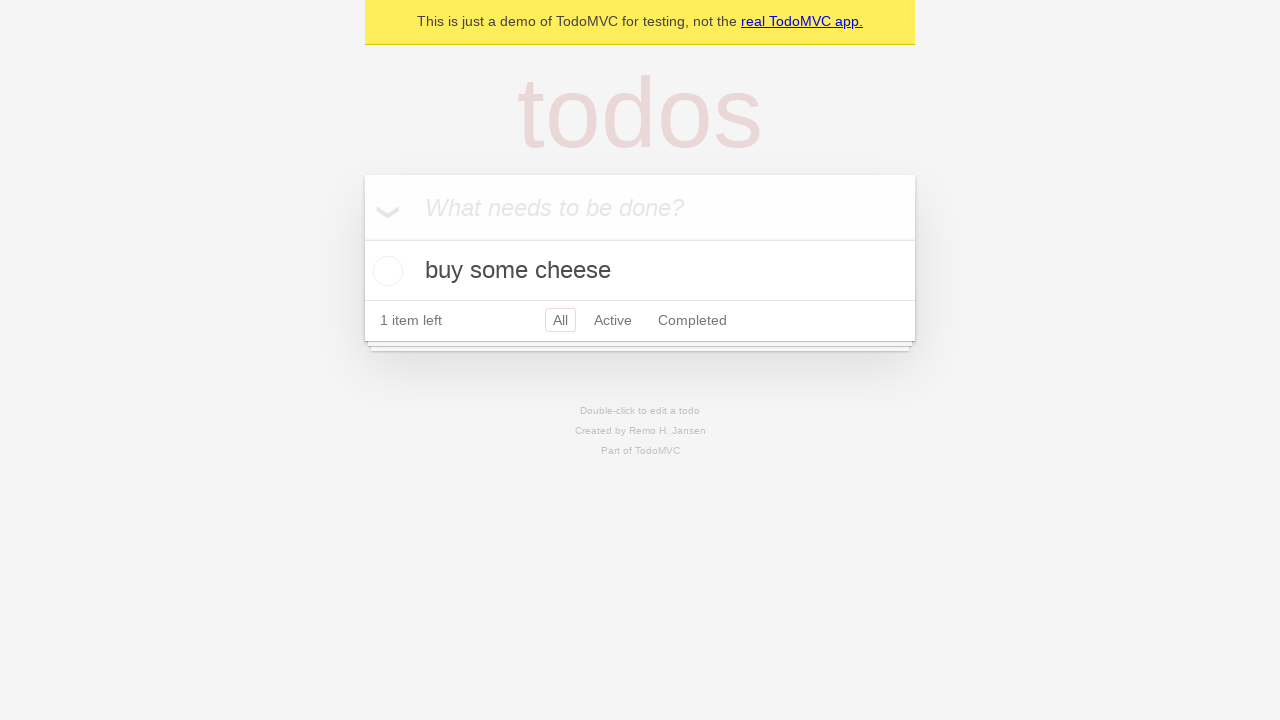

Filled todo input with 'feed the cat' on internal:attr=[placeholder="What needs to be done?"i]
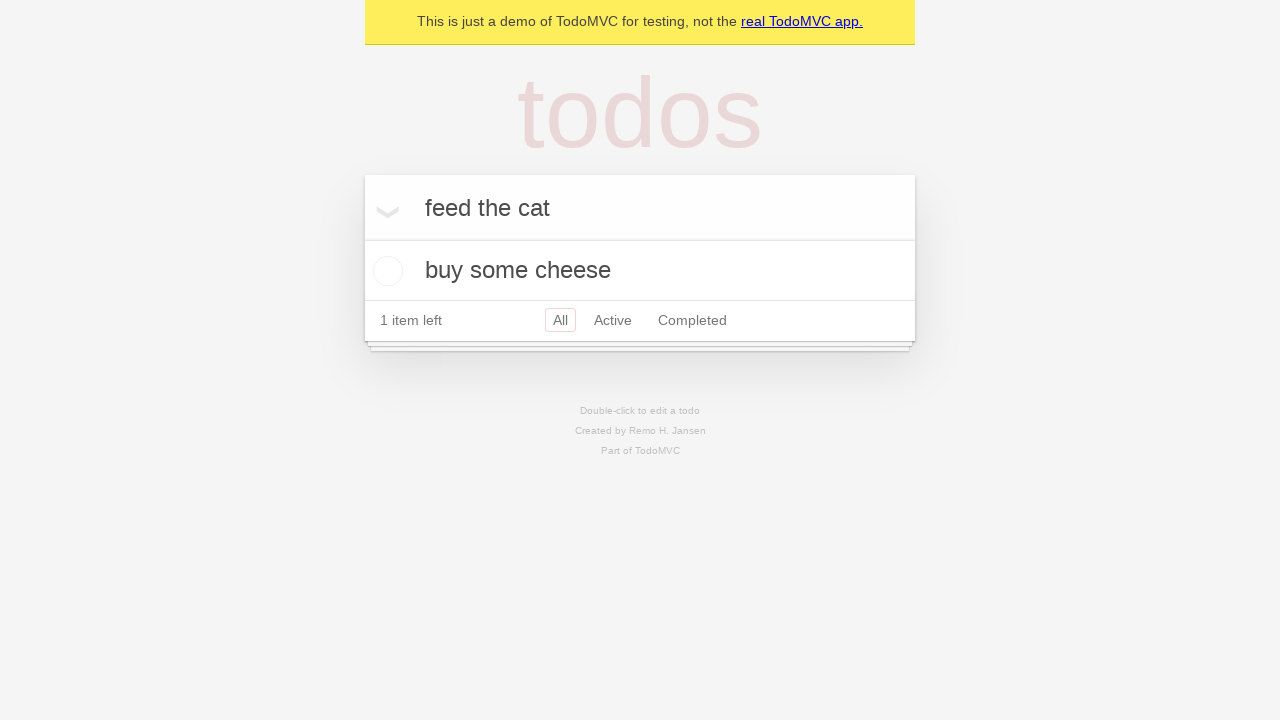

Pressed Enter to create second todo on internal:attr=[placeholder="What needs to be done?"i]
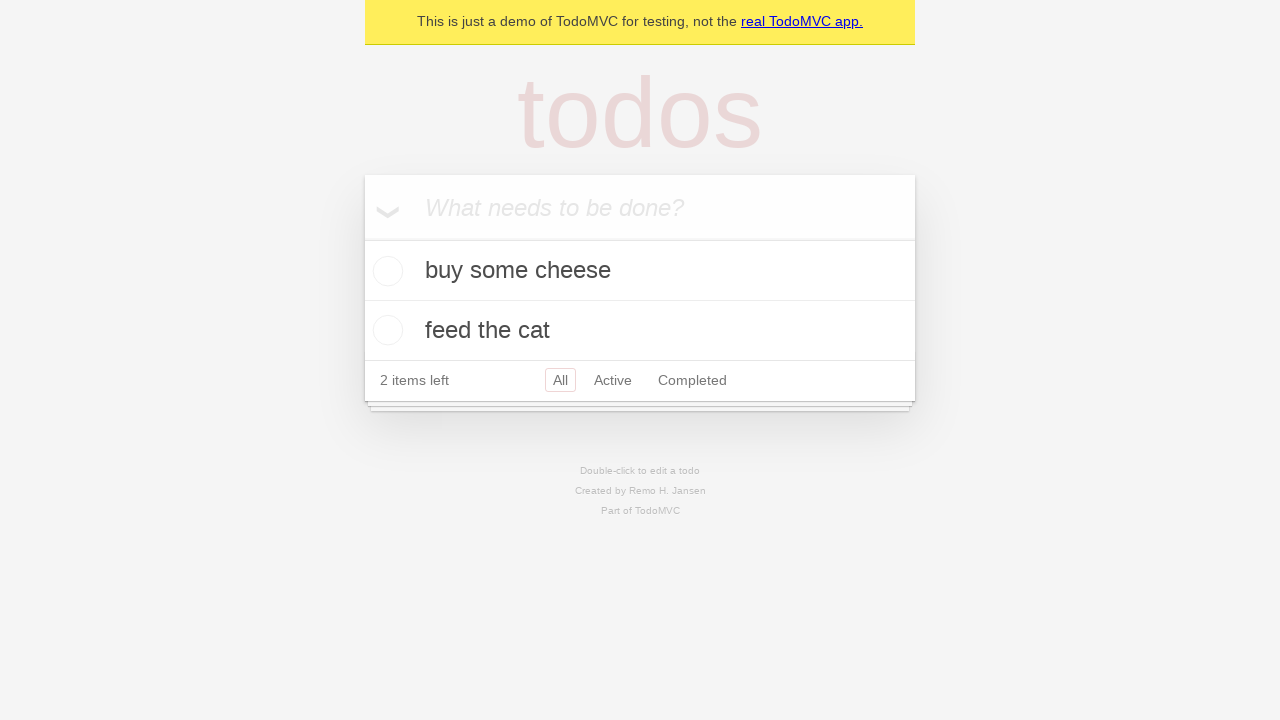

Filled todo input with 'book a doctors appointment' on internal:attr=[placeholder="What needs to be done?"i]
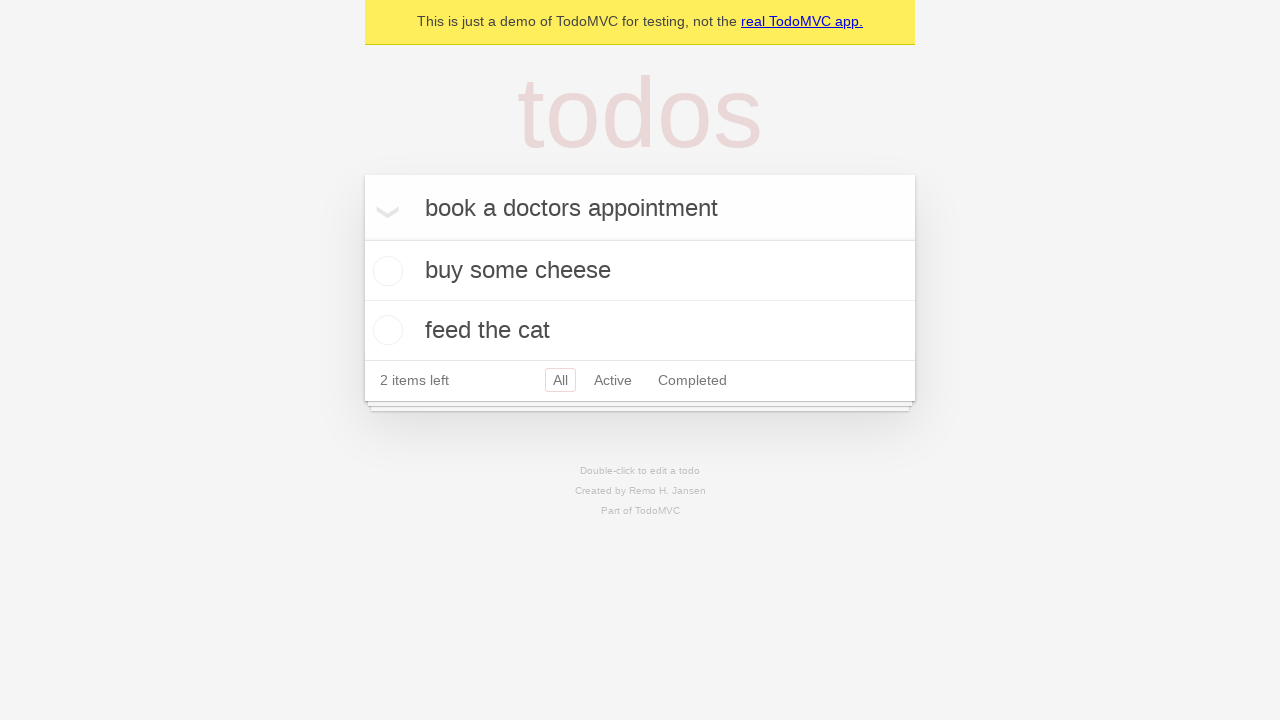

Pressed Enter to create third todo on internal:attr=[placeholder="What needs to be done?"i]
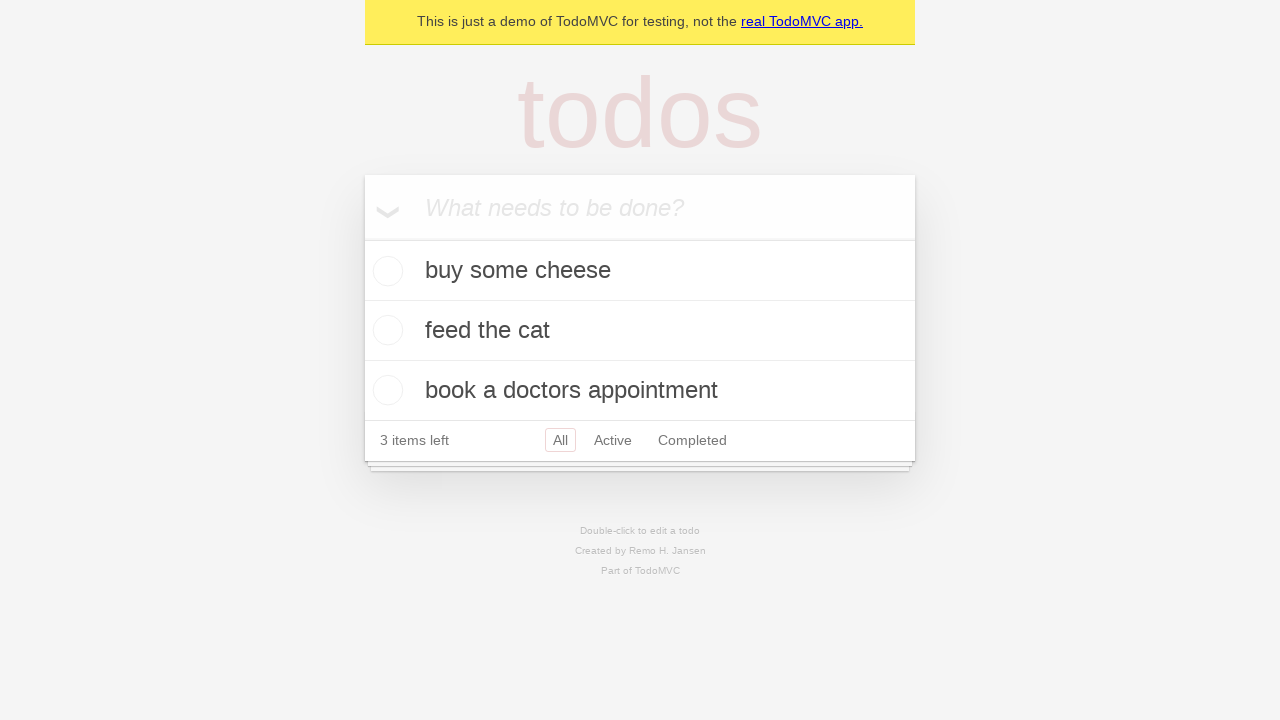

Checked the second todo item to mark it as completed at (385, 330) on internal:testid=[data-testid="todo-item"s] >> nth=1 >> internal:role=checkbox
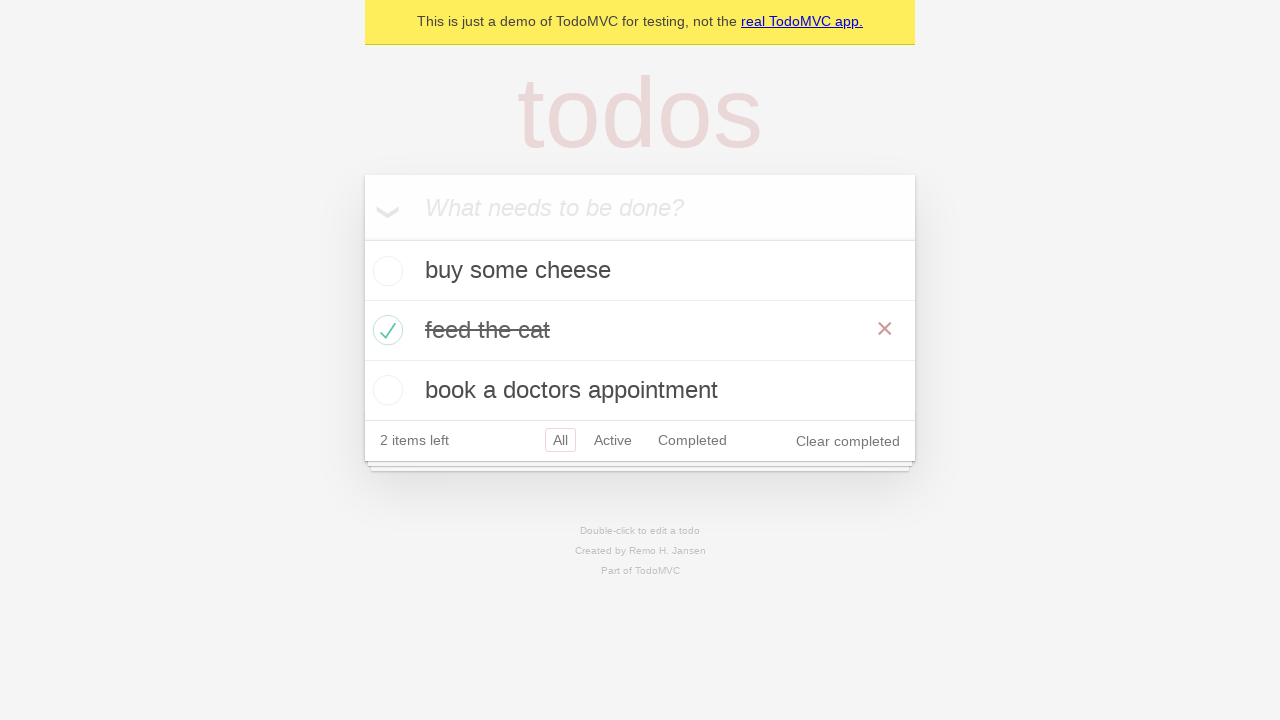

Clicked Completed filter to display only completed items at (692, 440) on internal:role=link[name="Completed"i]
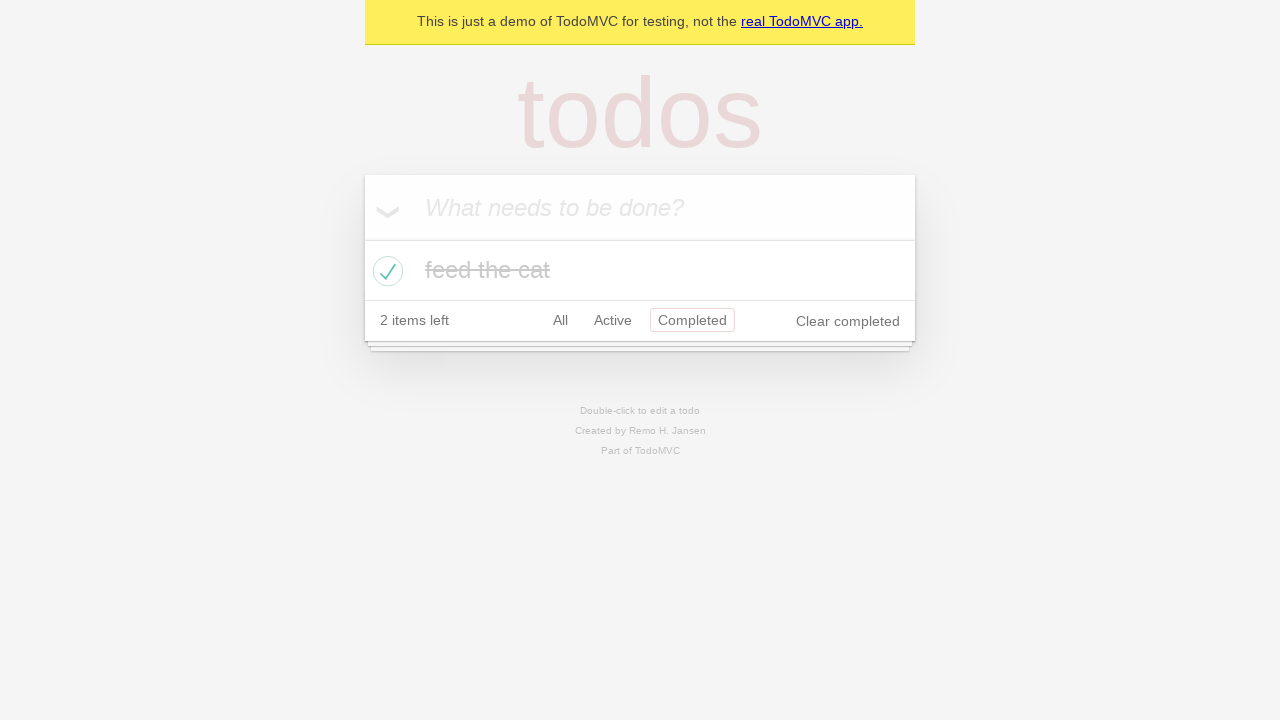

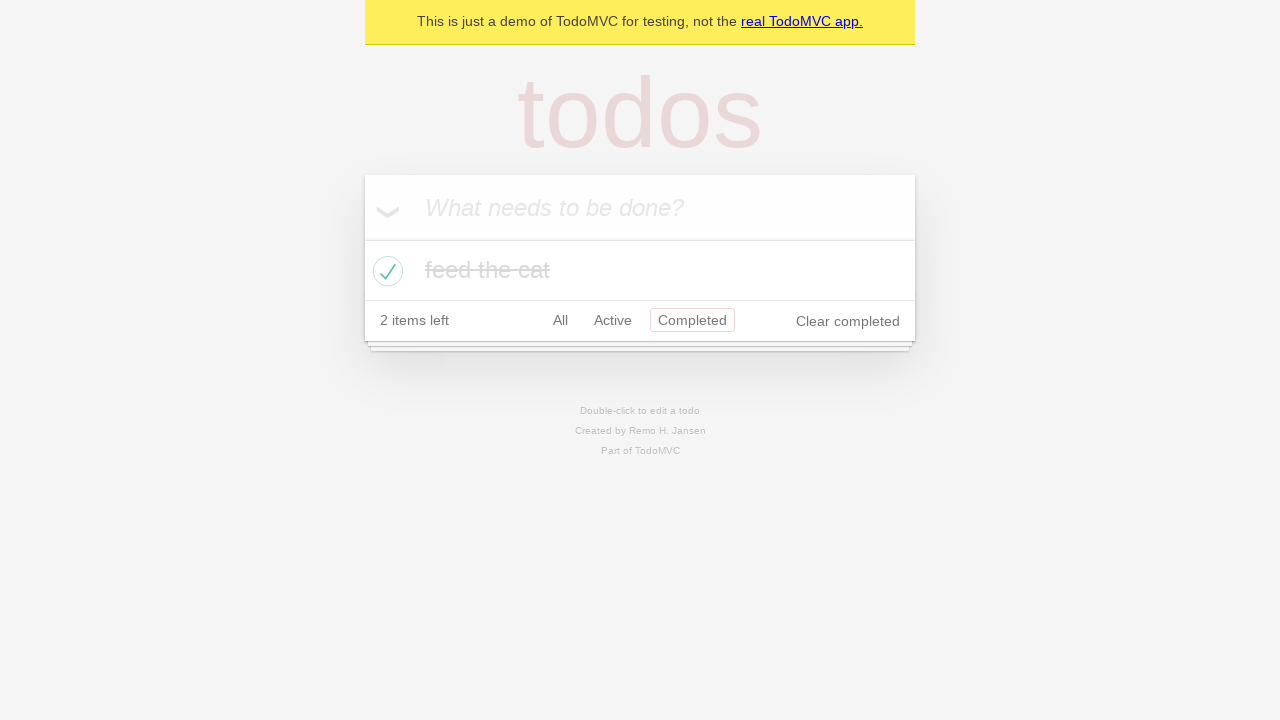